Tests that X error icons appear when login is attempted with empty fields, and disappear when the error close button is clicked

Starting URL: https://www.saucedemo.com/

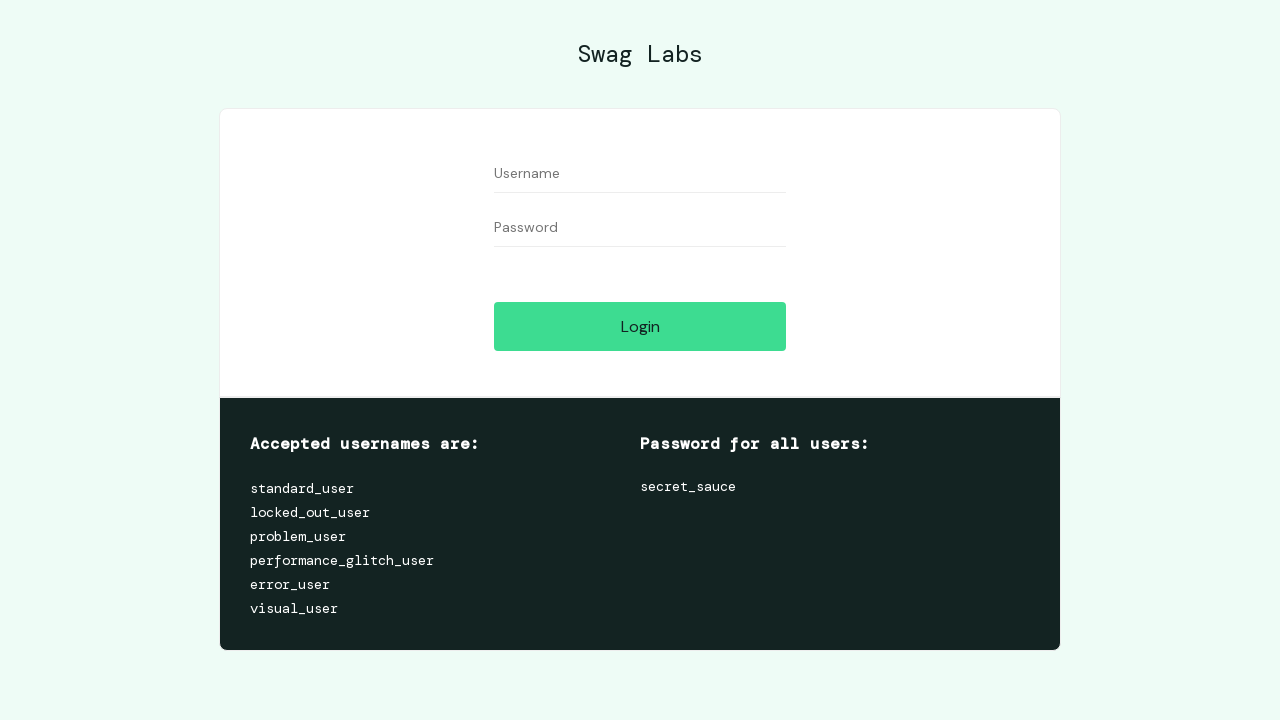

Clicked login button without entering credentials at (640, 326) on #login-button
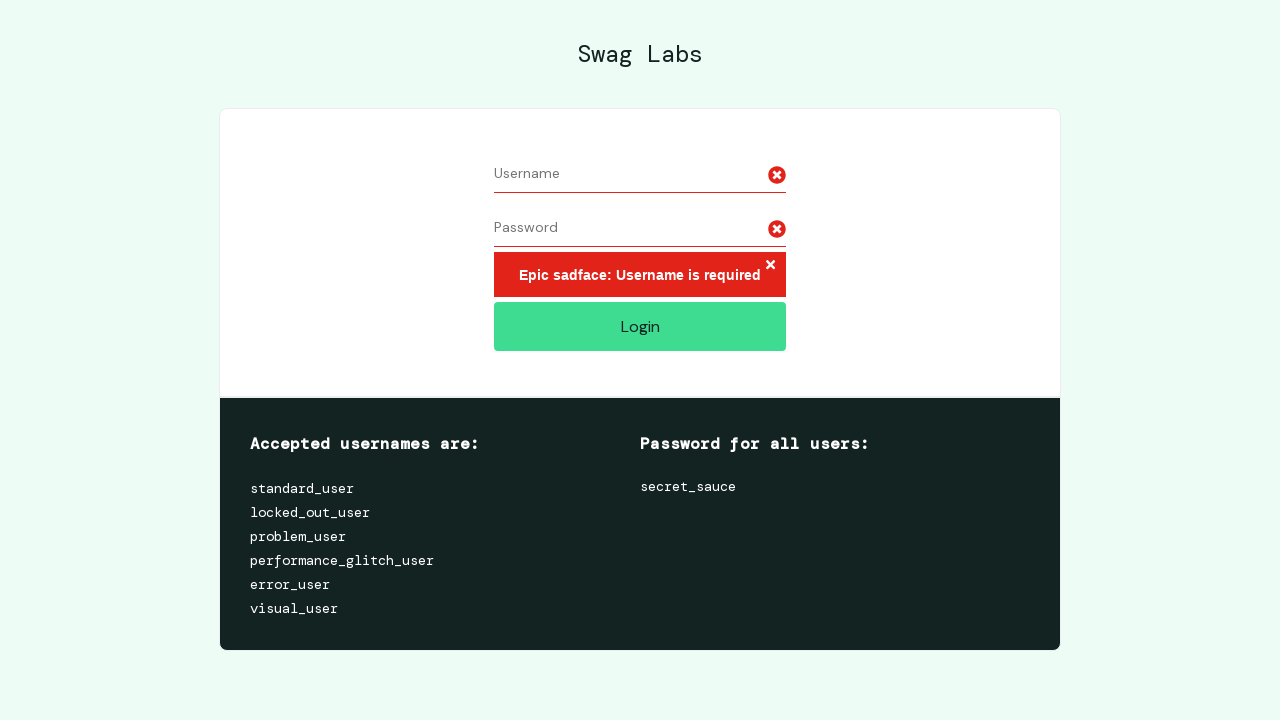

Waited 2 seconds for error icons to appear
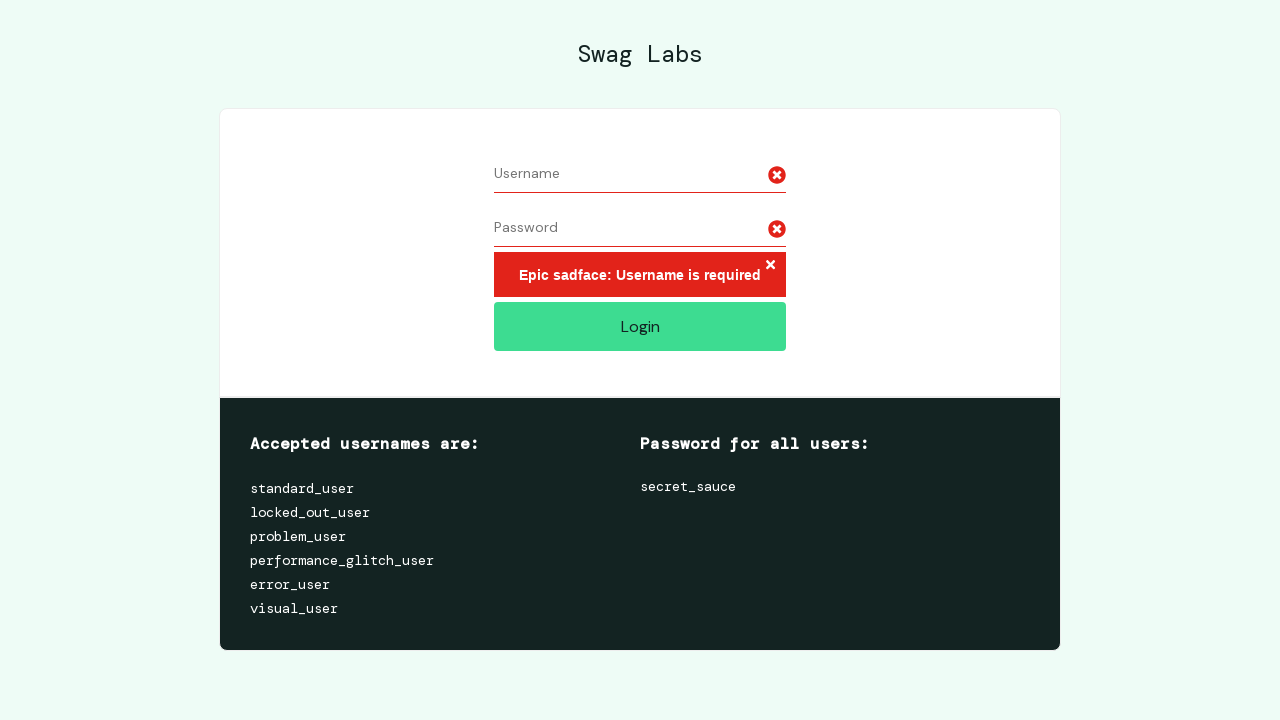

Located all X error icons on the page
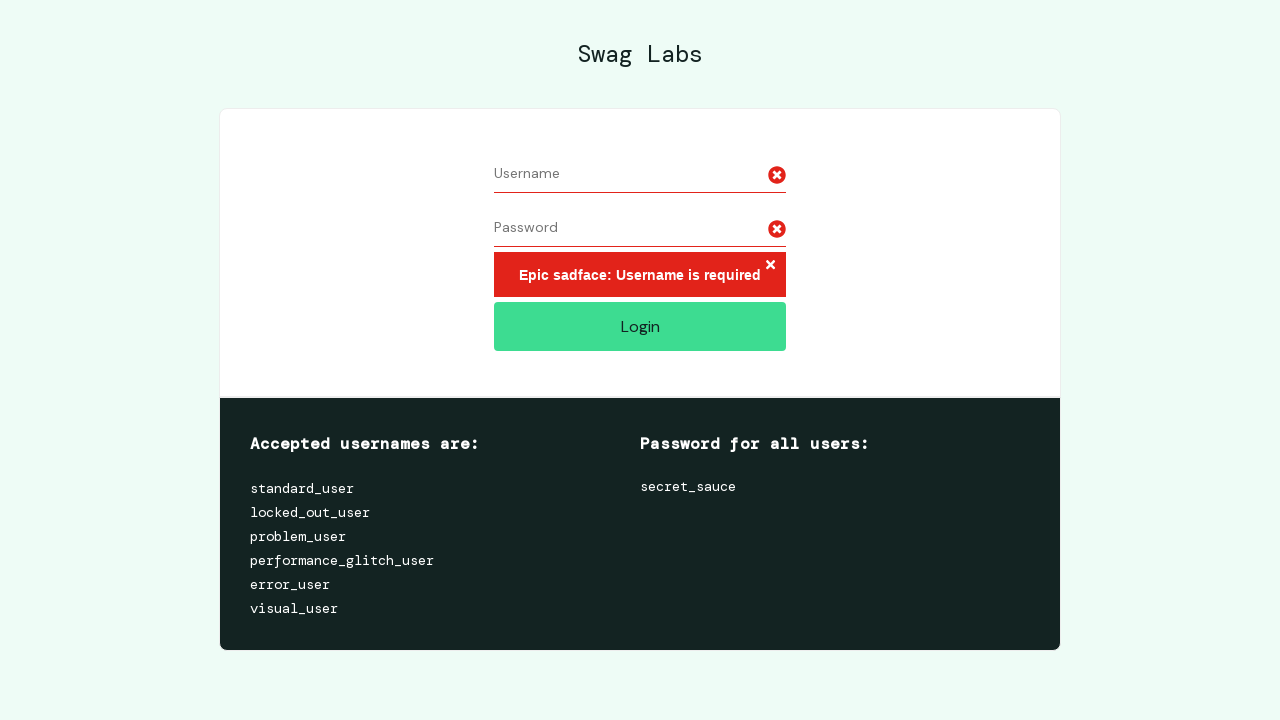

Verified first X error icon is visible
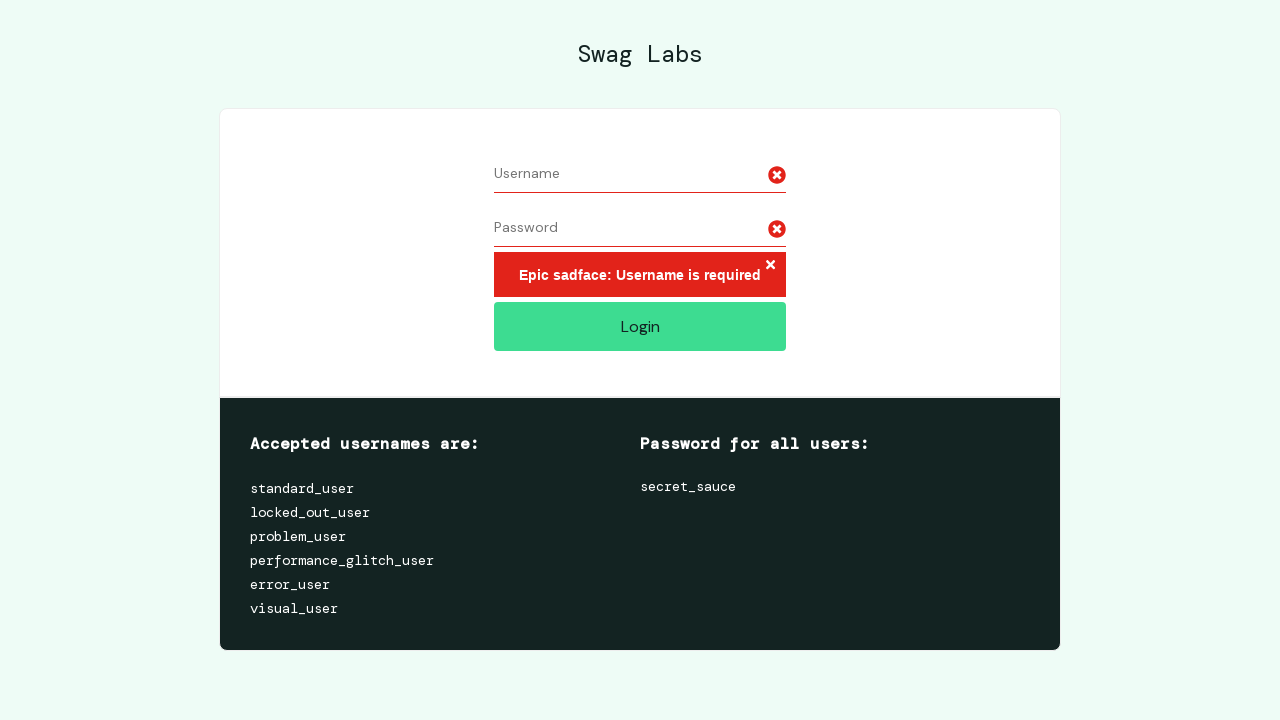

Clicked error close button to dismiss error icons at (770, 266) on .error-button
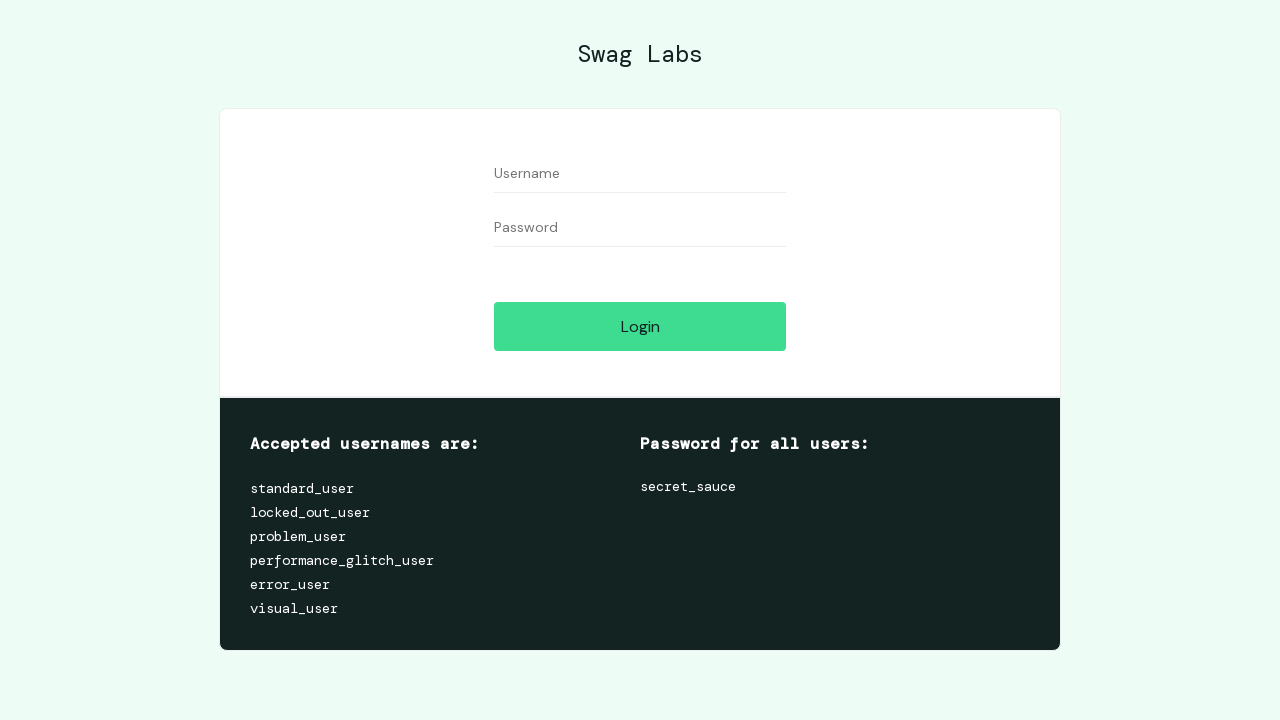

Waited 2 seconds for error icons to disappear
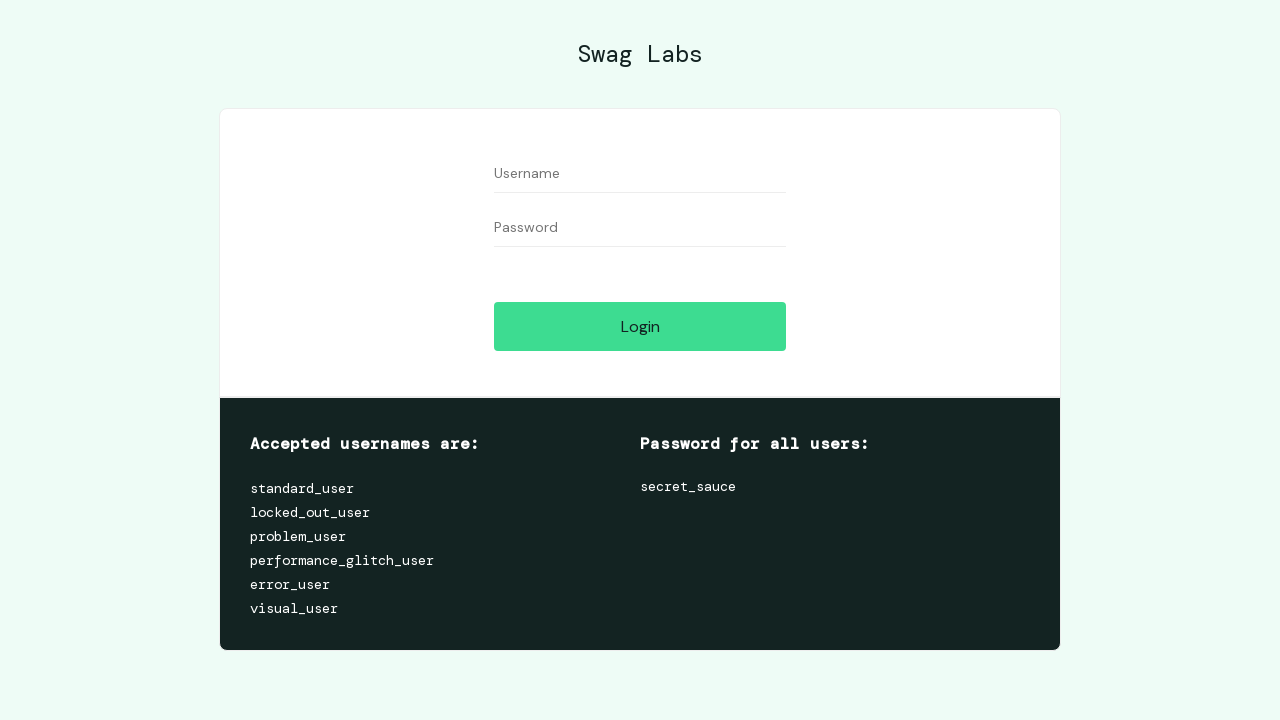

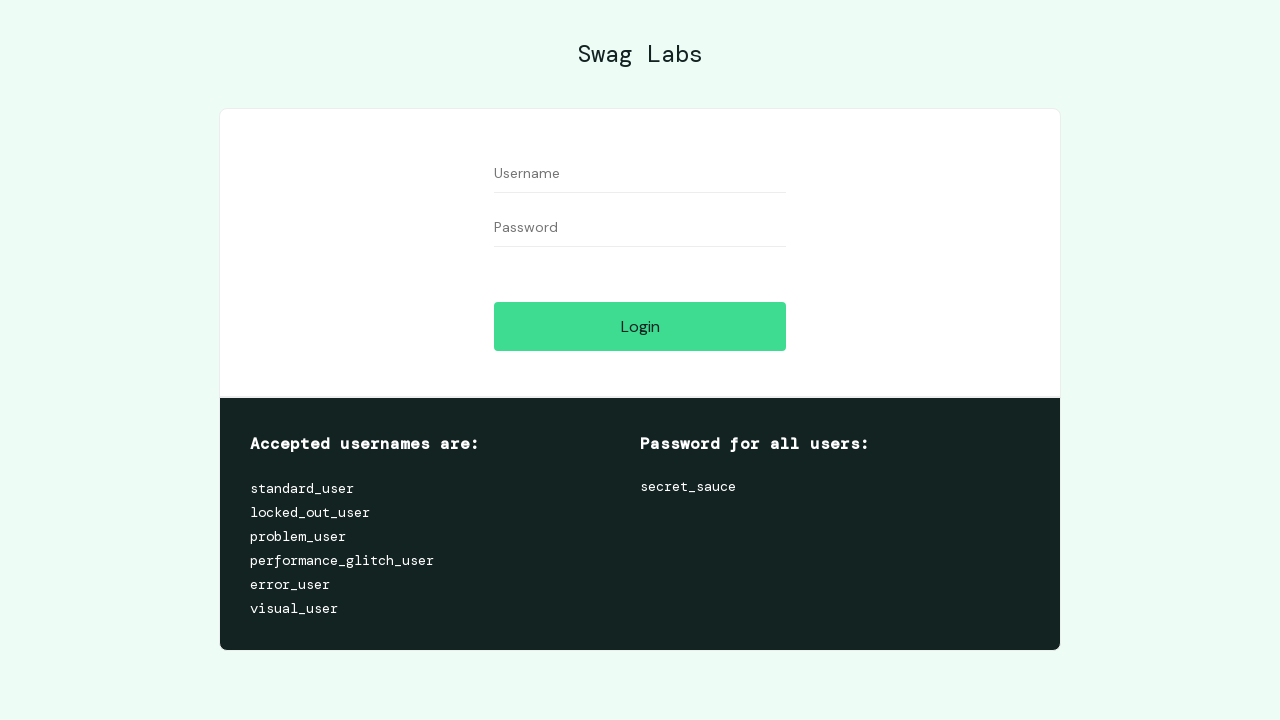